Tests window handle functionality by clicking a button to open a new tab, switching to the new tab, triggering an alert box, and accepting the alert.

Starting URL: https://www.hyrtutorials.com/p/window-handles-practice.html

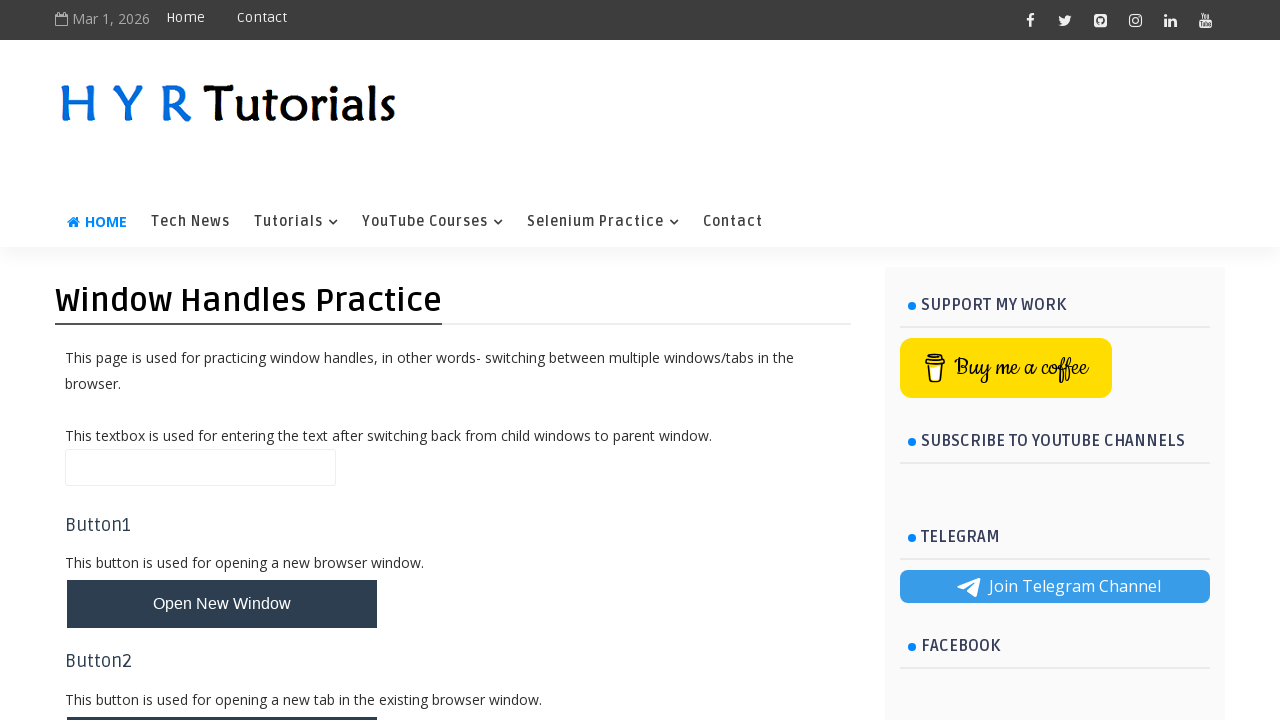

Scrolled down 550 pixels to view buttons
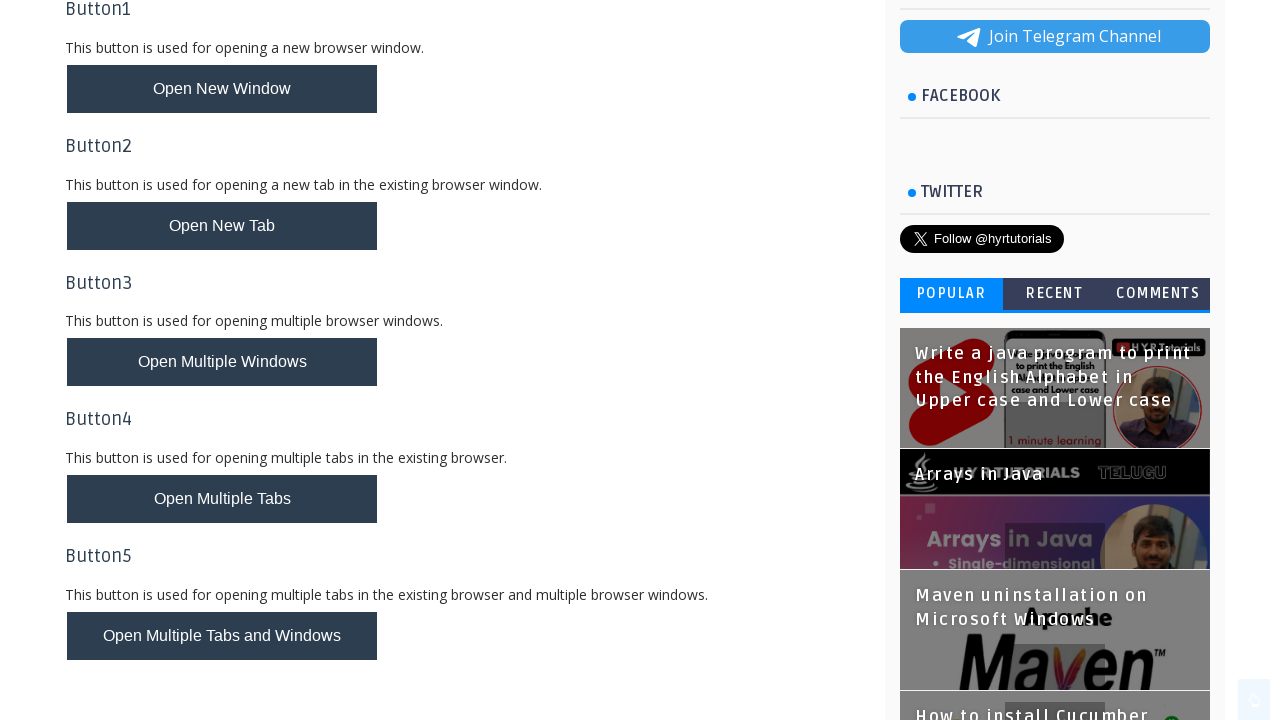

Clicked 'Open New Tab' button at (222, 226) on button#newTabBtn
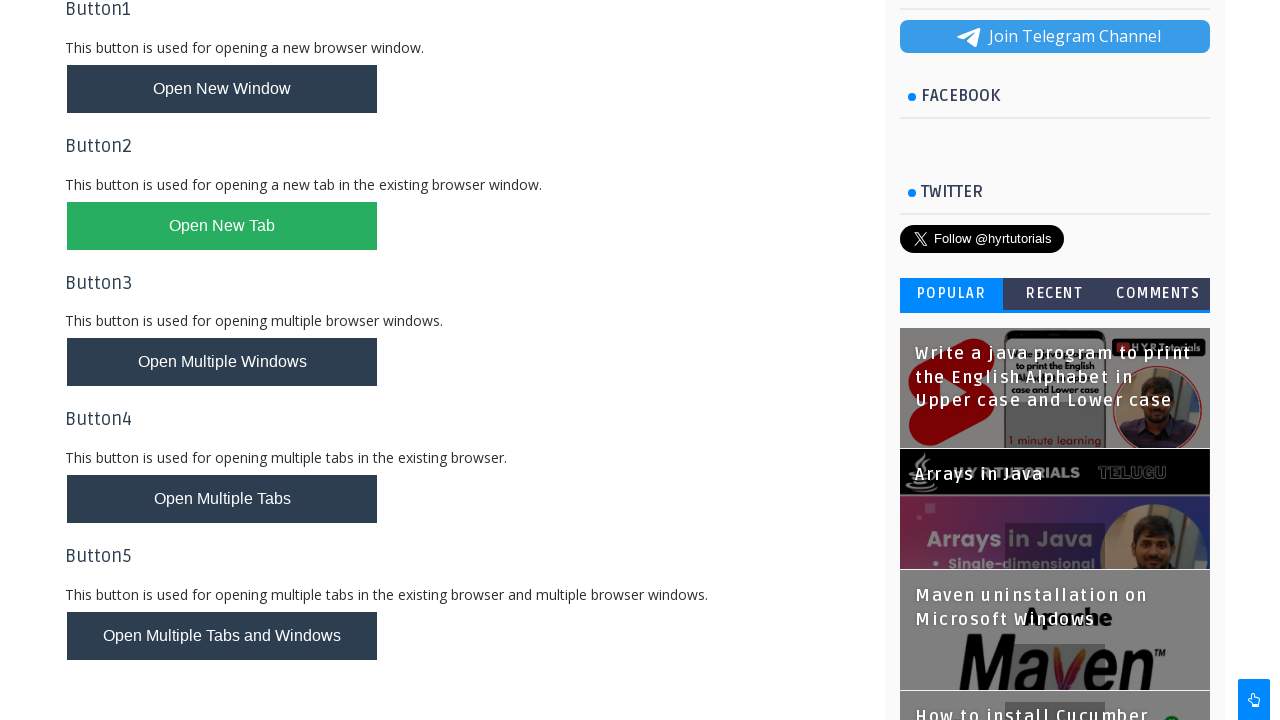

New tab opened and obtained reference to new page at (222, 226) on button#newTabBtn
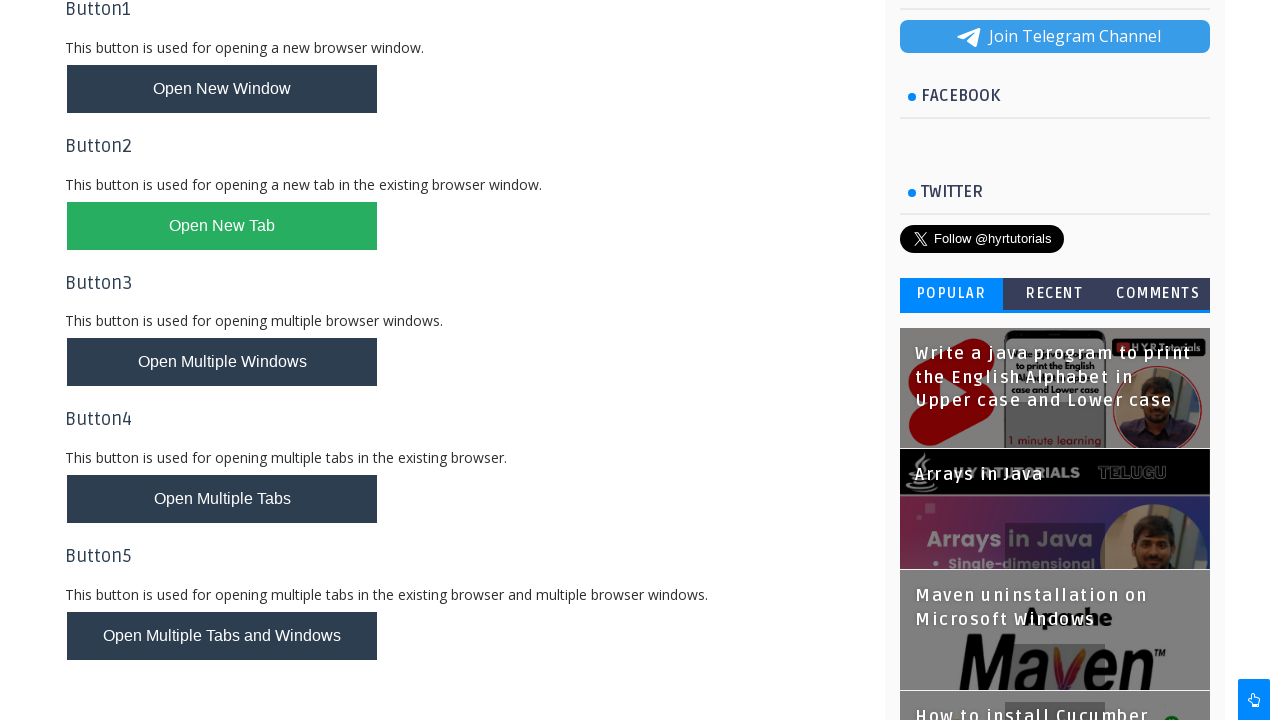

New tab loaded successfully
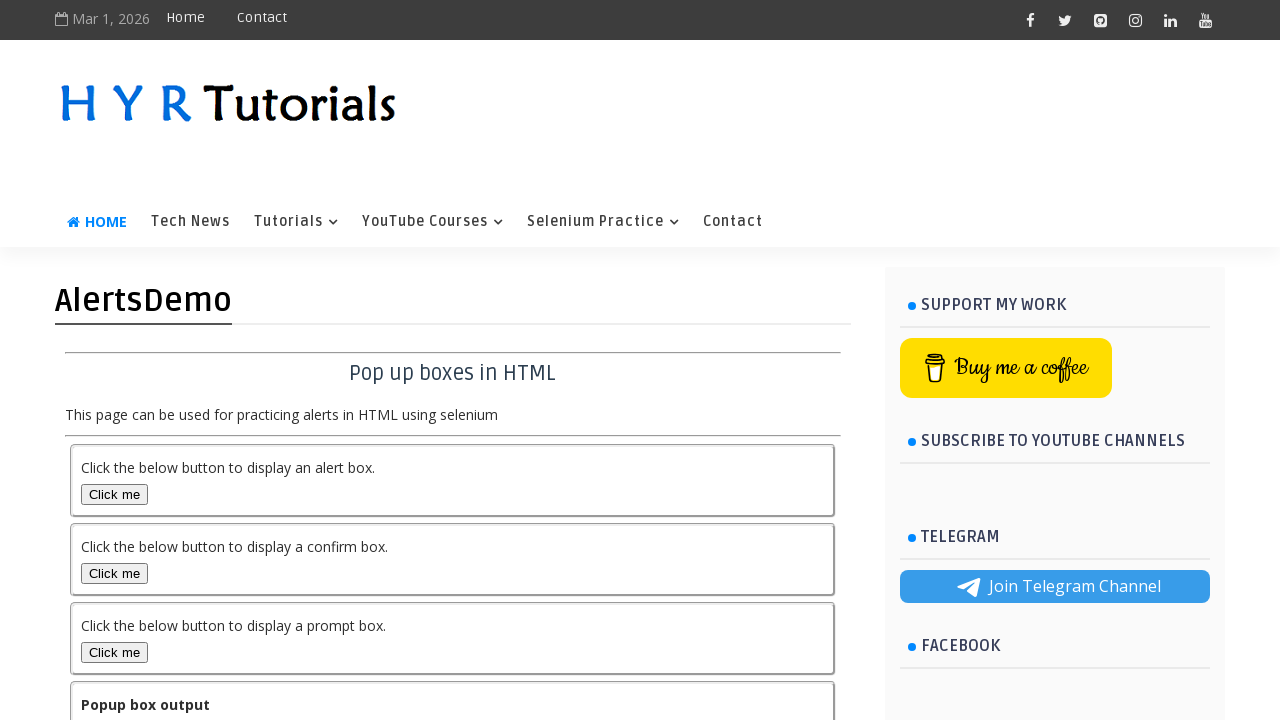

Clicked alert box button on new tab at (114, 494) on button#alertBox
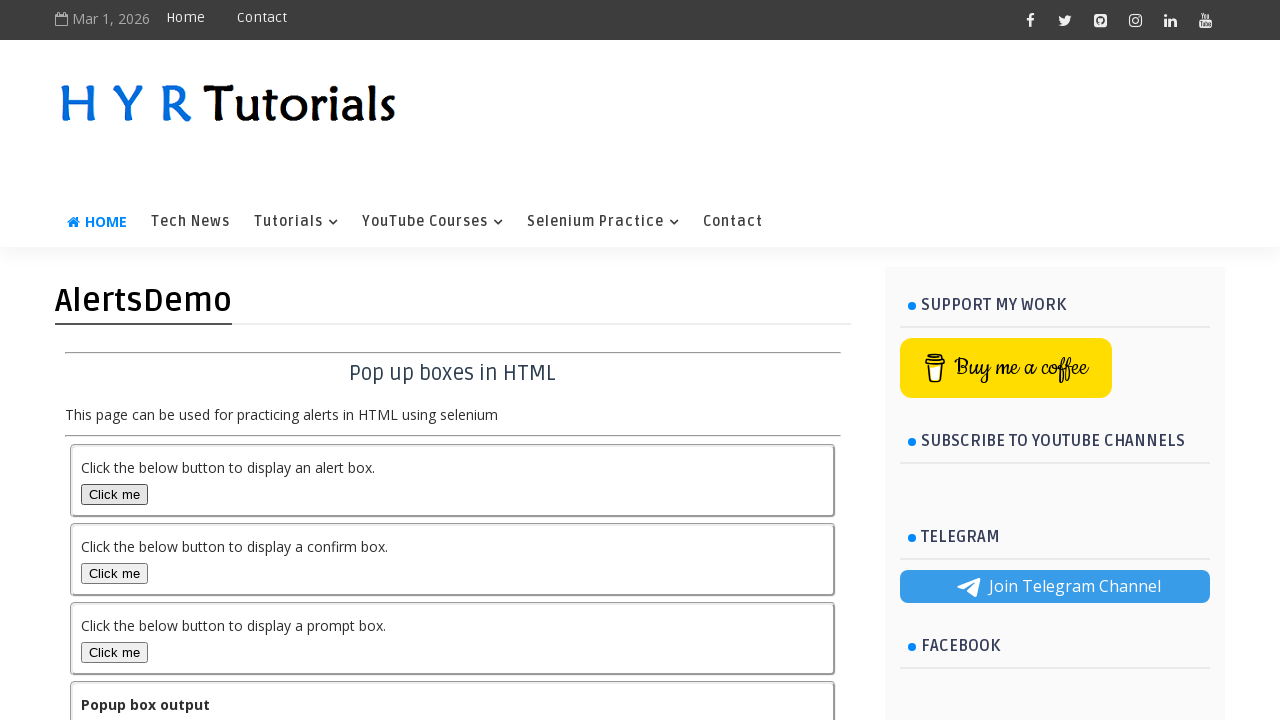

Set up dialog handler to accept alerts
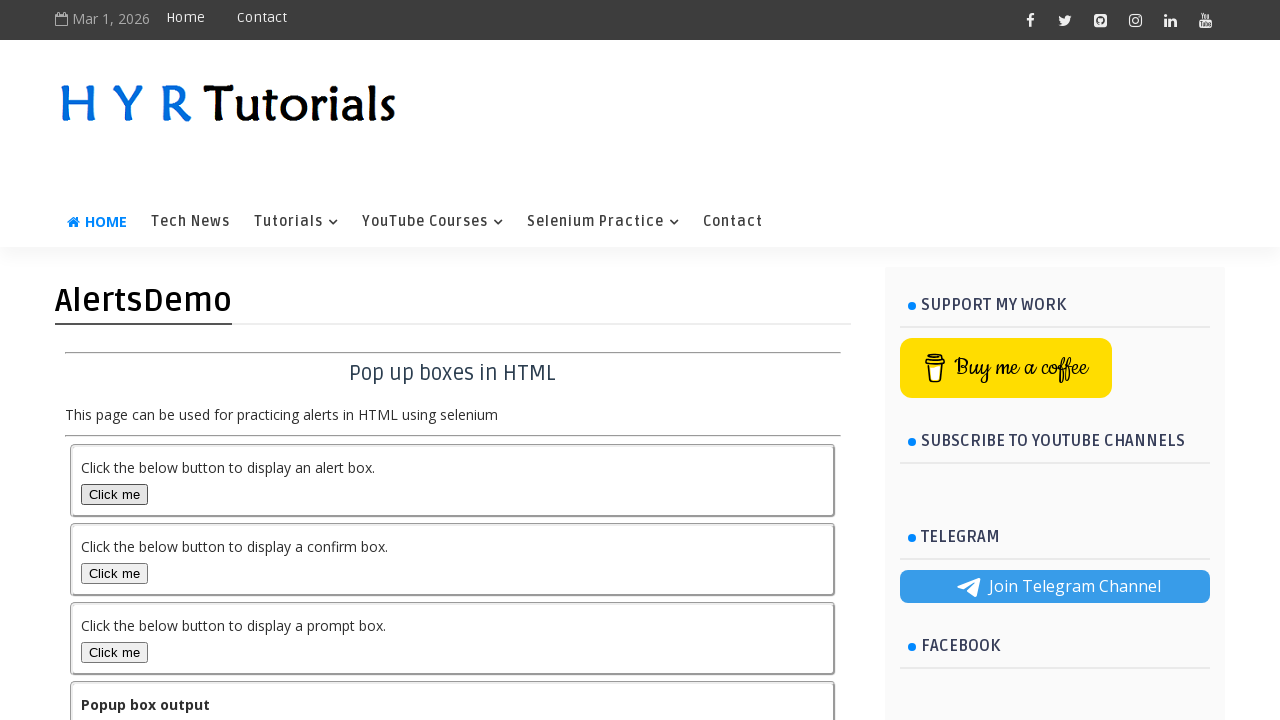

Scrolled down 500 pixels on new tab
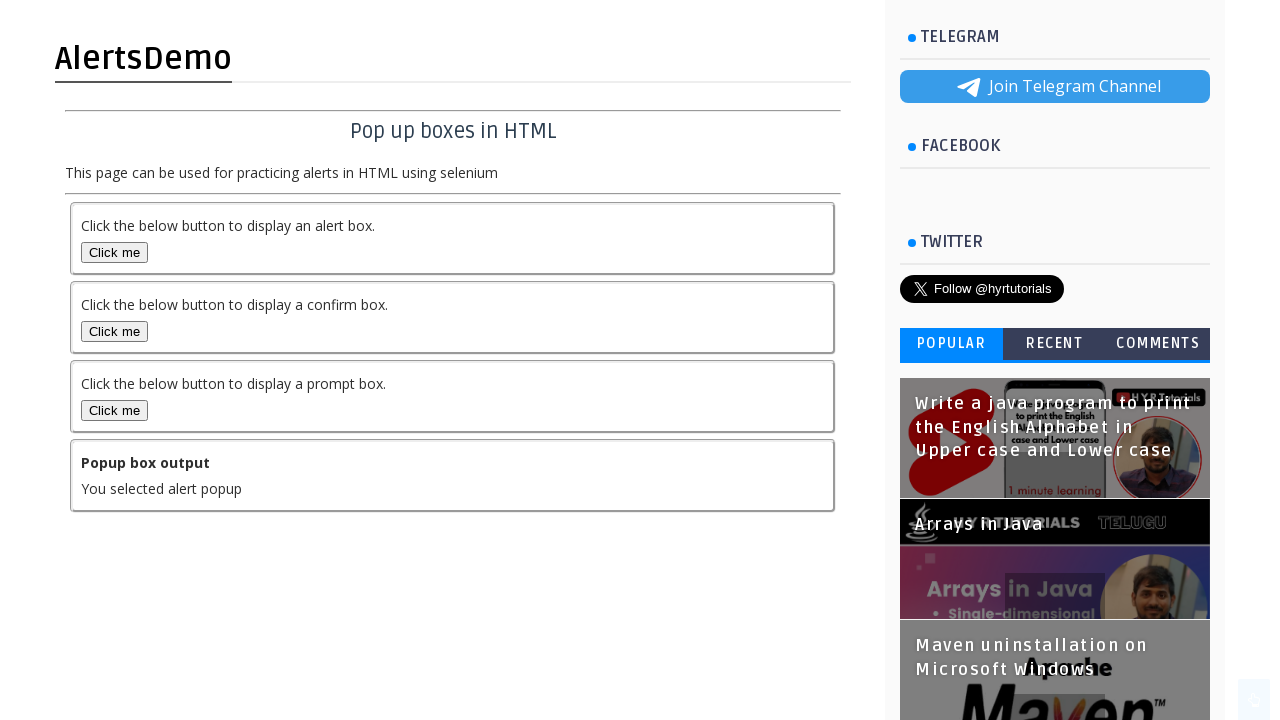

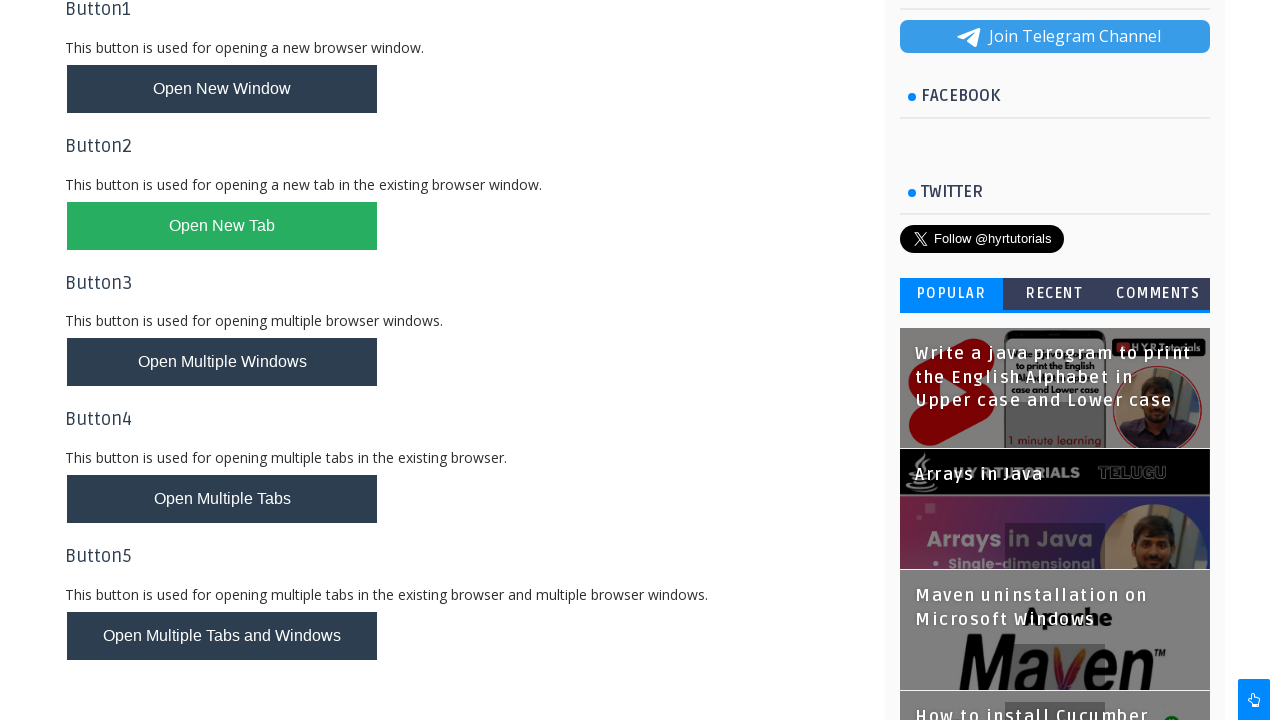